Solves a math problem by reading a value from the page, calculating the result using a logarithmic formula, and submitting the answer along with checkbox selections

Starting URL: http://suninjuly.github.io/math.html

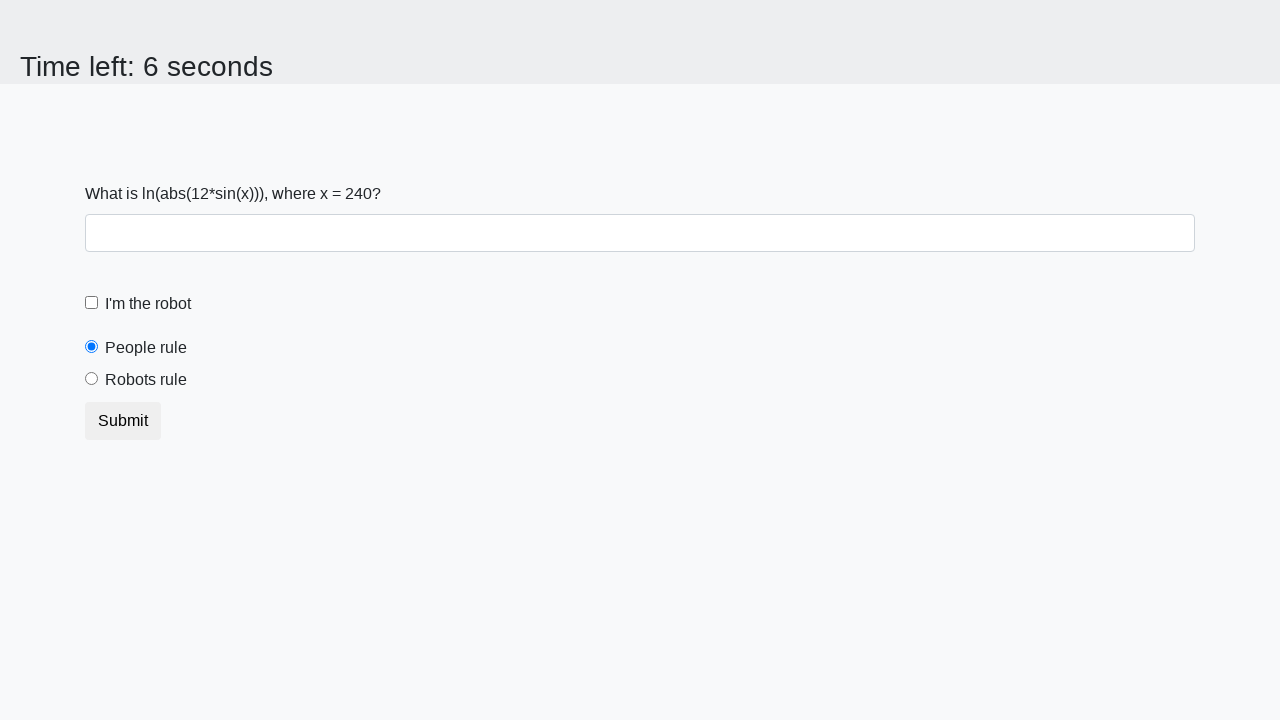

Located the input value element
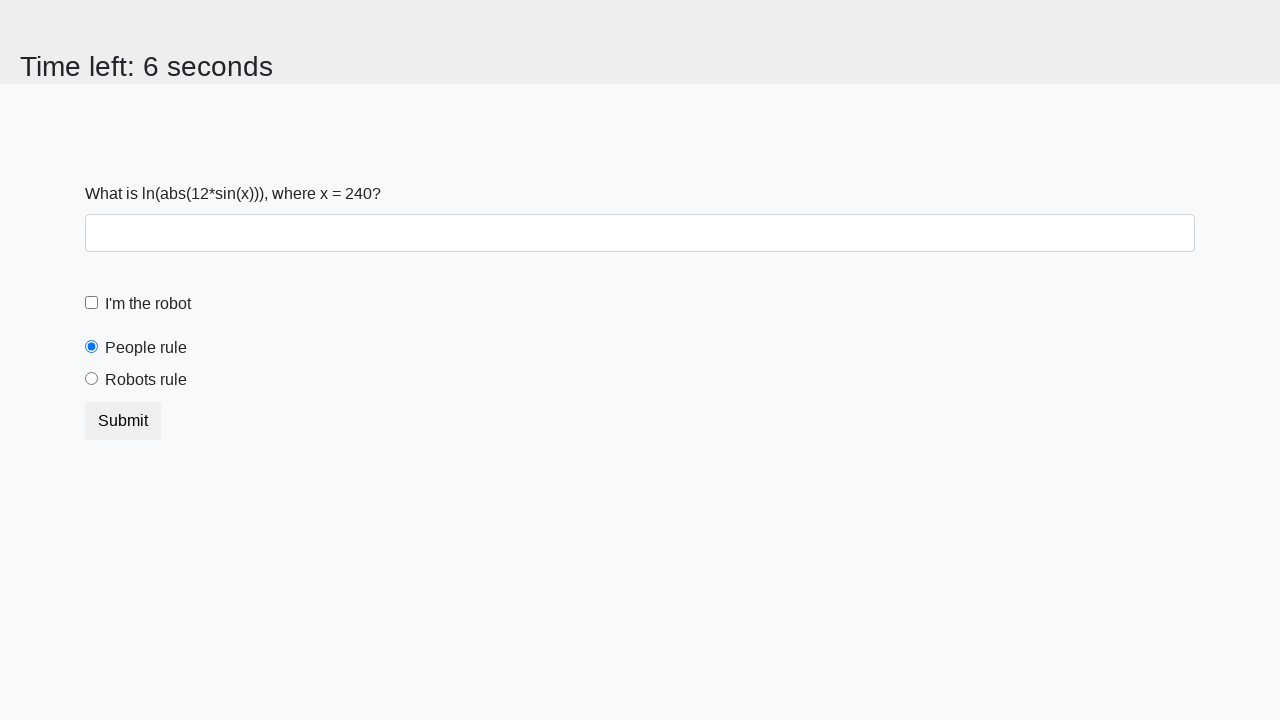

Extracted and converted input value to integer
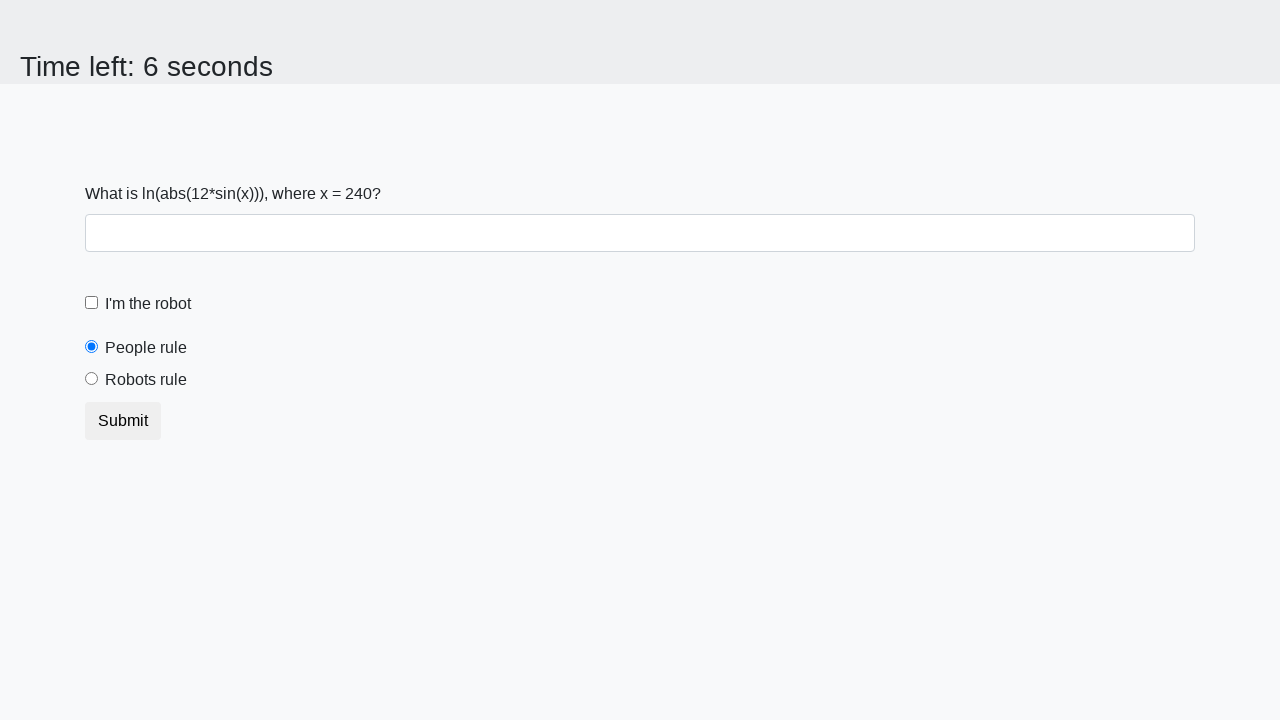

Calculated logarithmic formula result
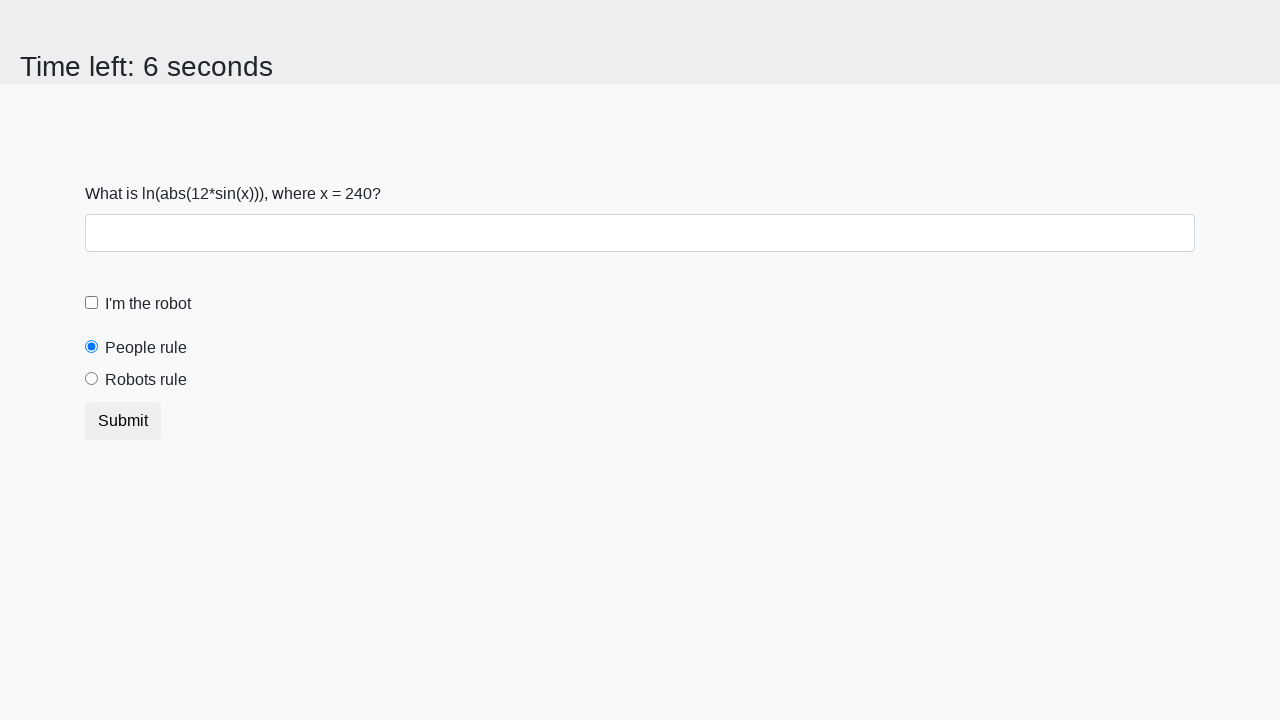

Filled answer field with calculated value on #answer
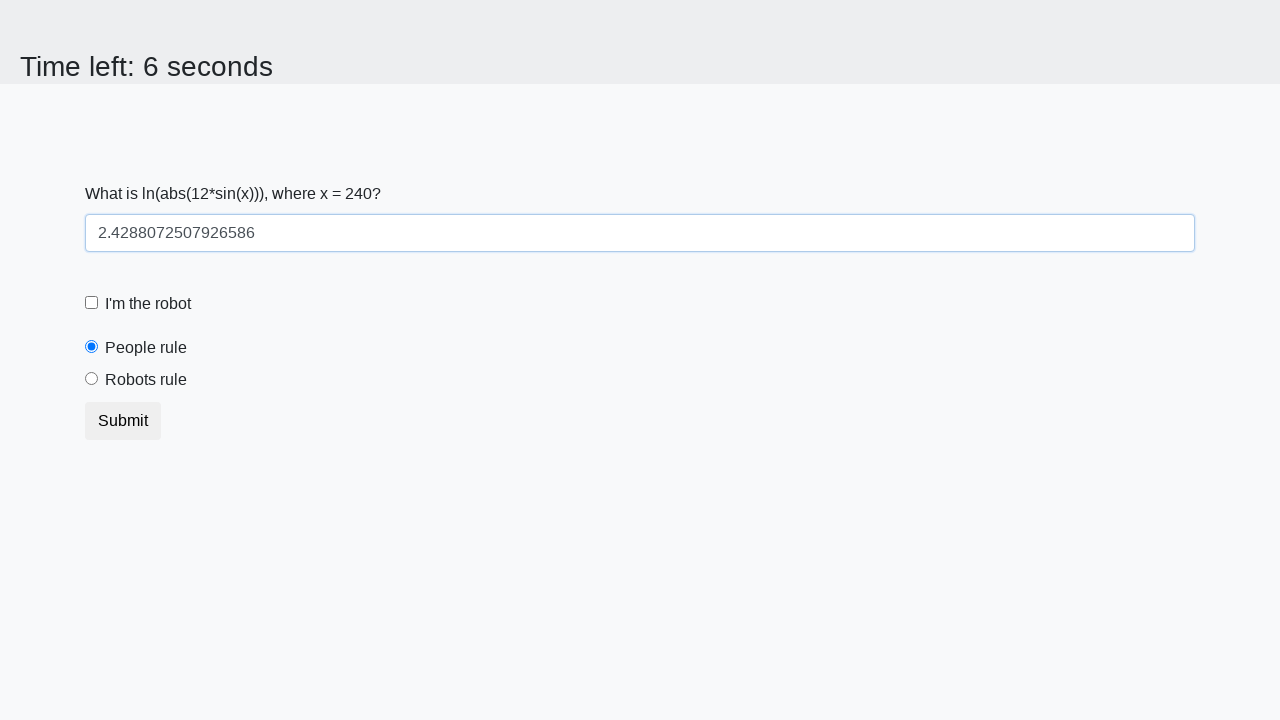

Clicked robot checkbox at (92, 303) on #robotCheckbox
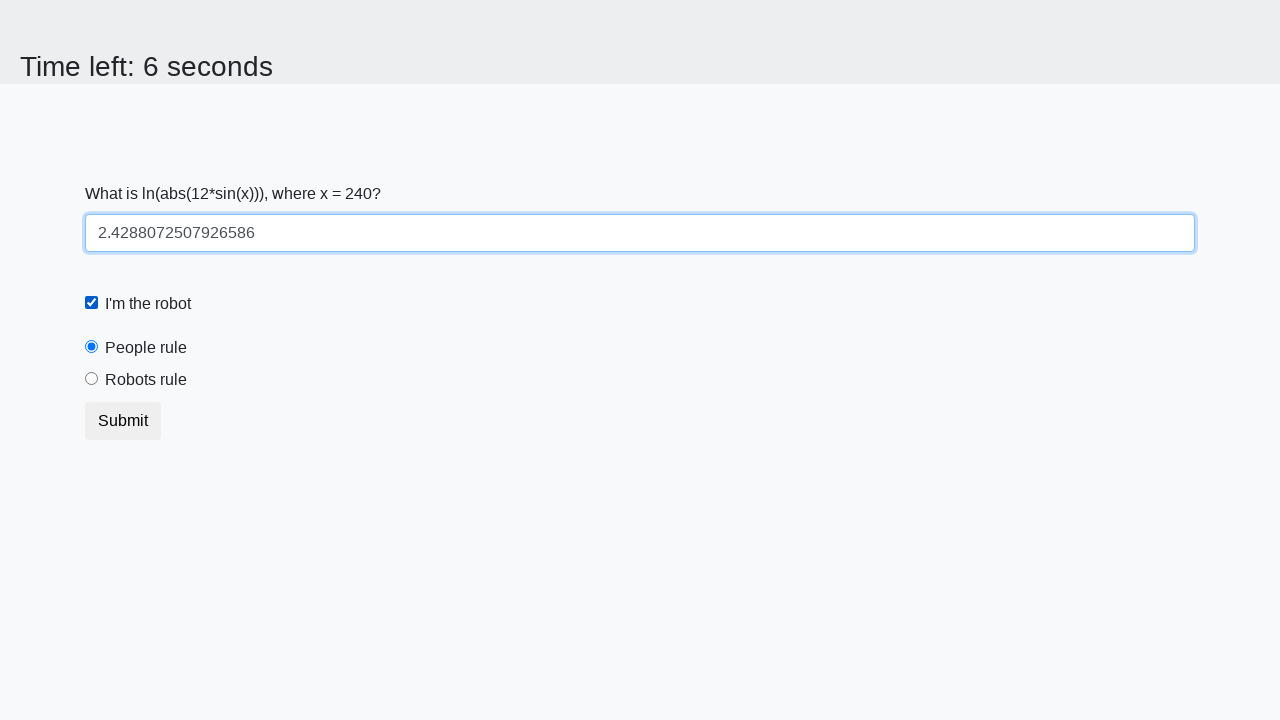

Clicked robots rule radio button at (92, 379) on #robotsRule
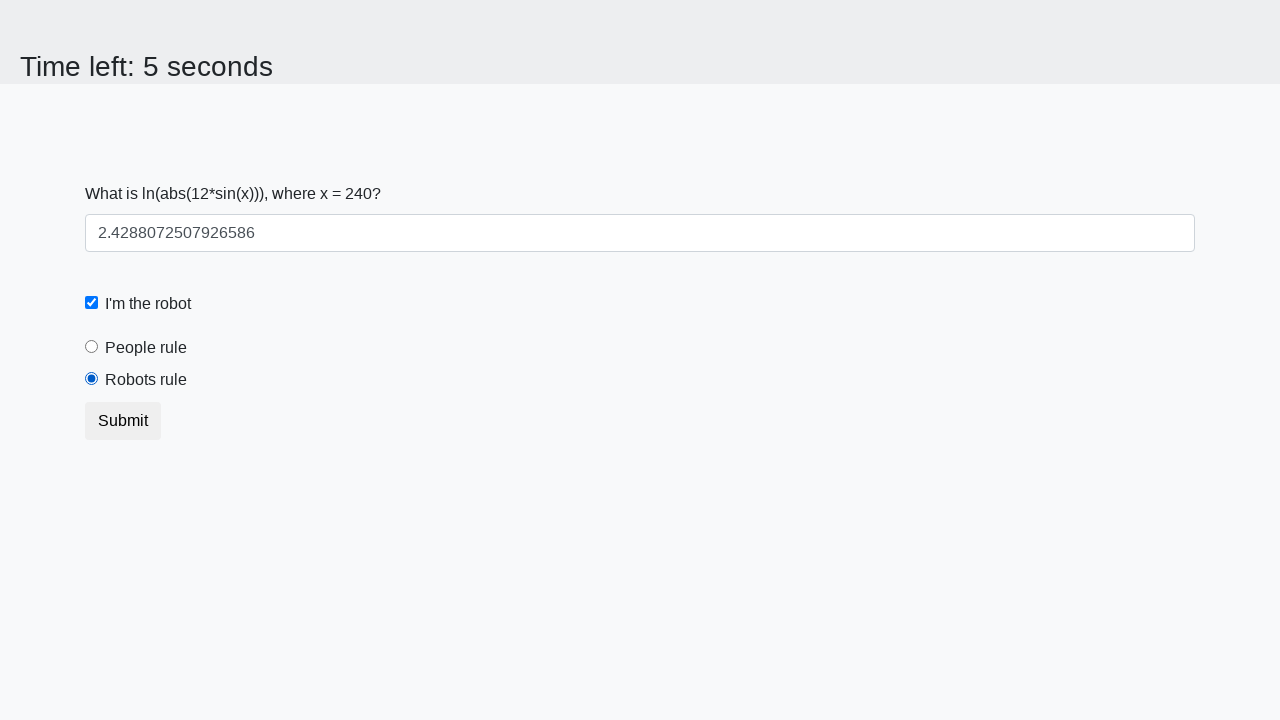

Clicked submit button to submit form at (123, 421) on button.btn
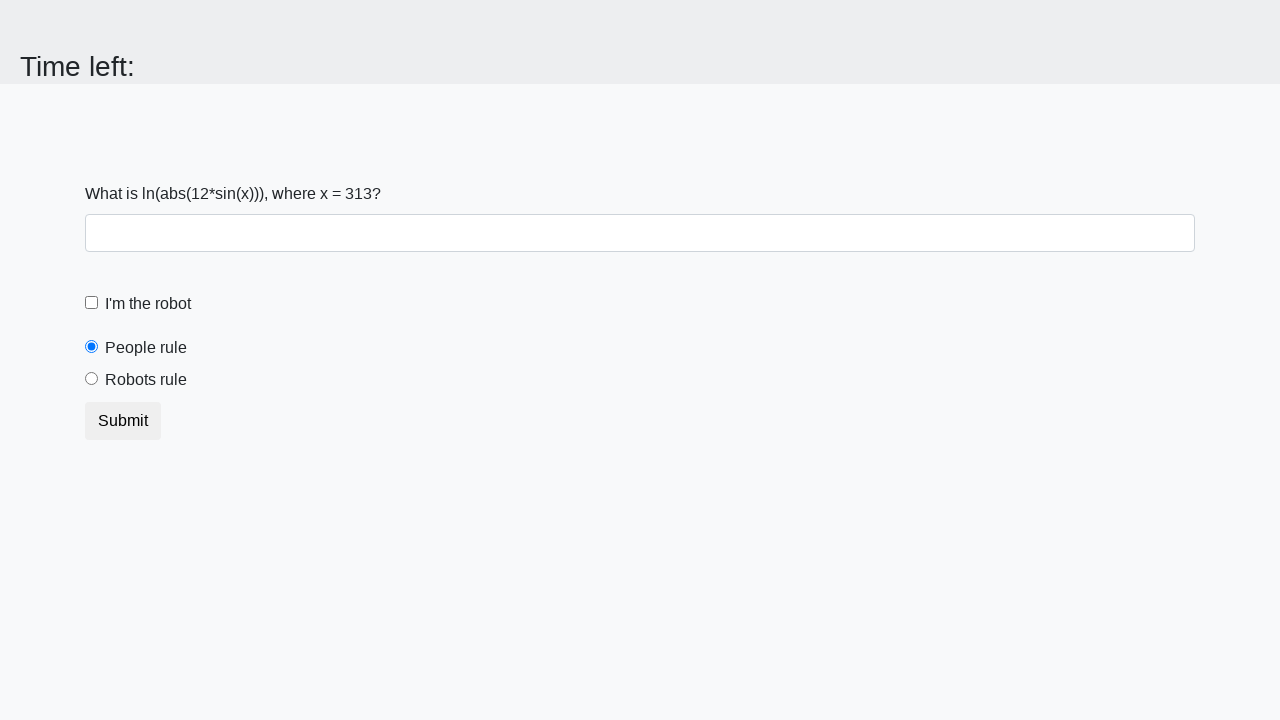

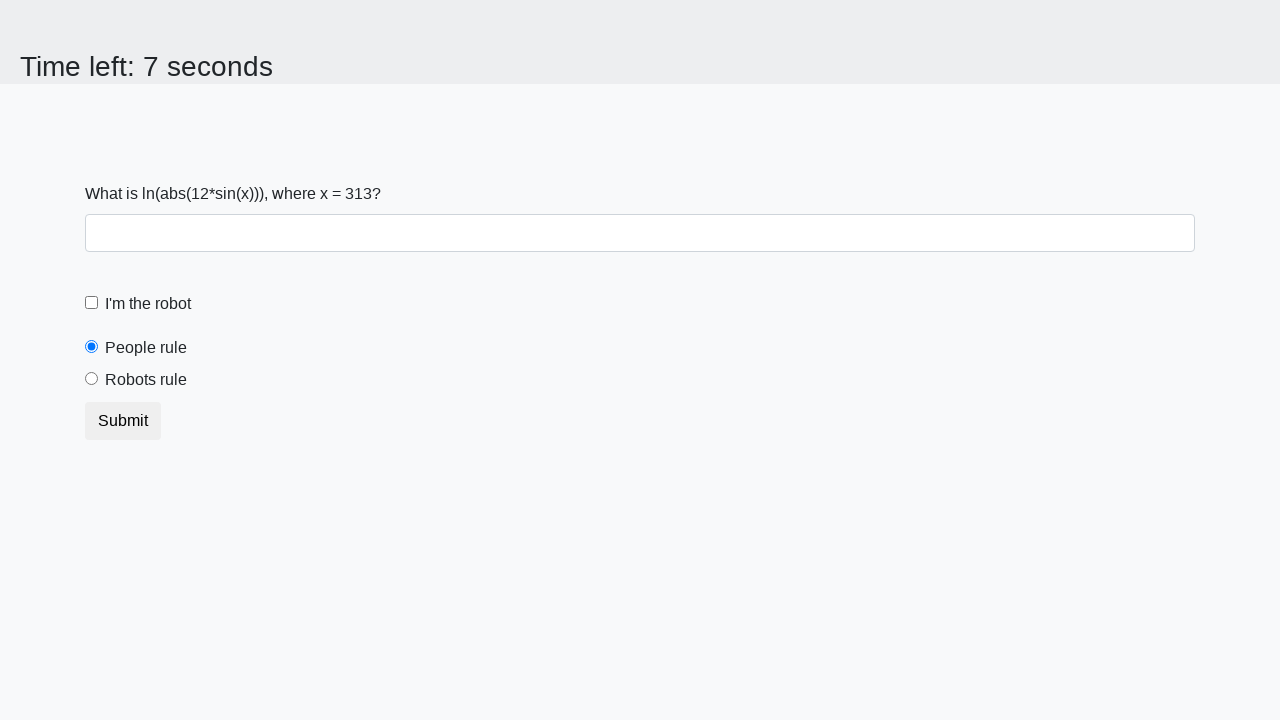